Tests that double-clicking a todo allows editing its text

Starting URL: http://backbonejs.org/examples/todos/

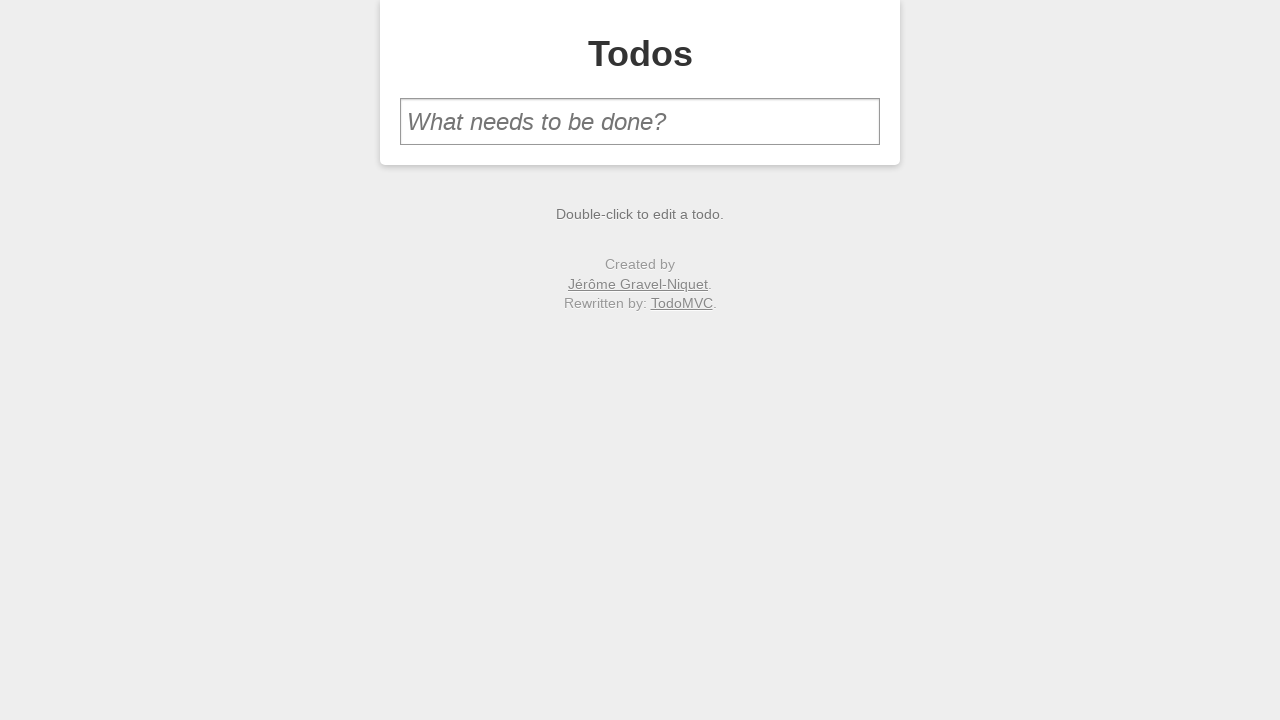

Filled new todo input field with 'make sure todo is editable' on #new-todo
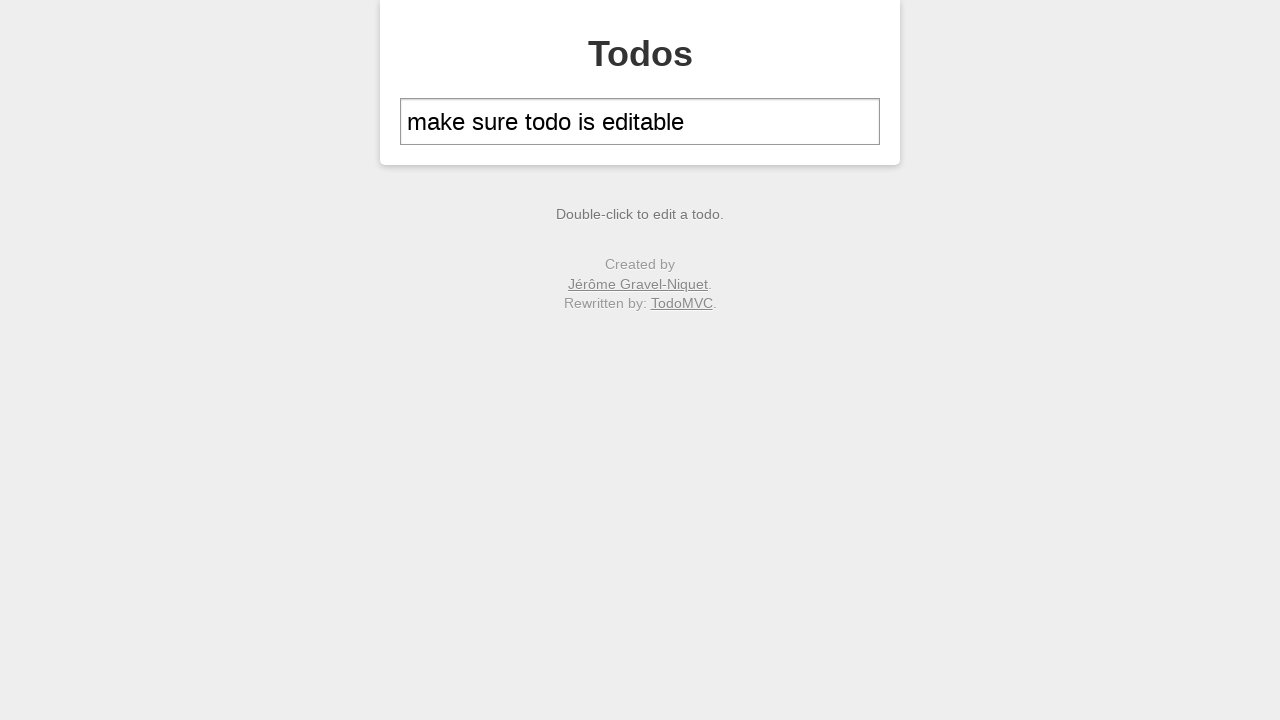

Pressed Enter to add the new todo item on #new-todo
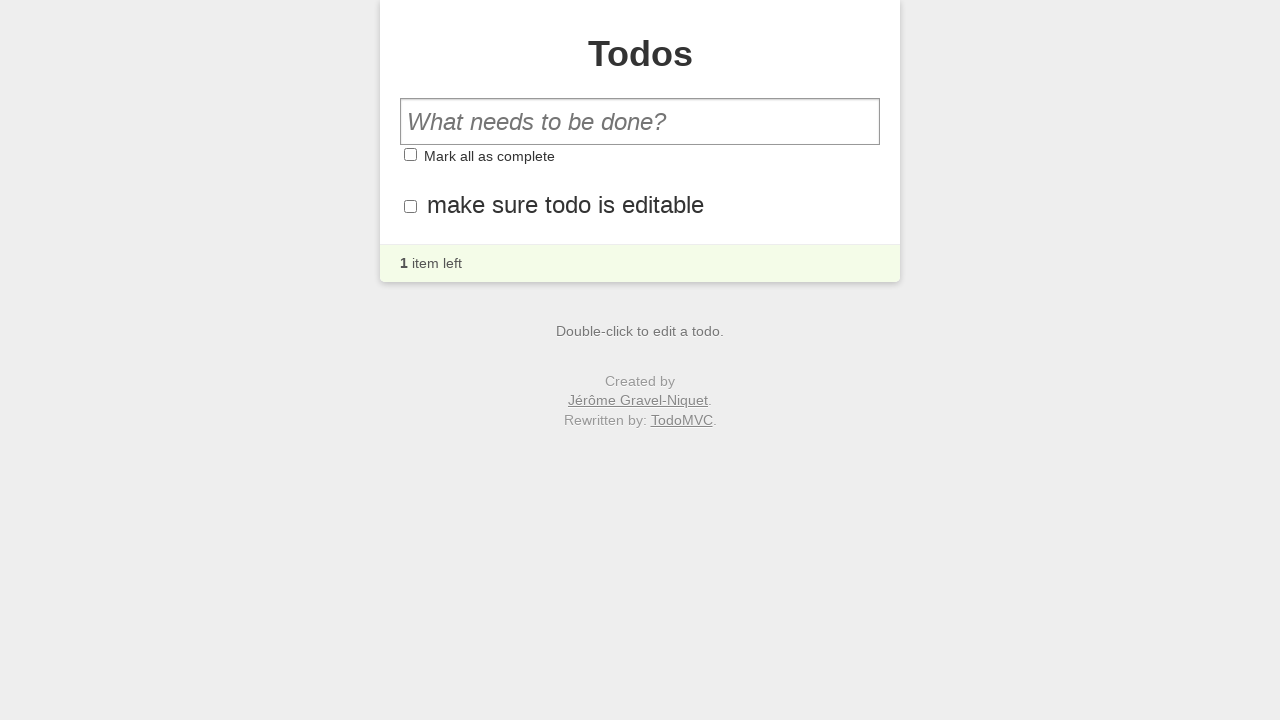

Waited for todo list item to appear
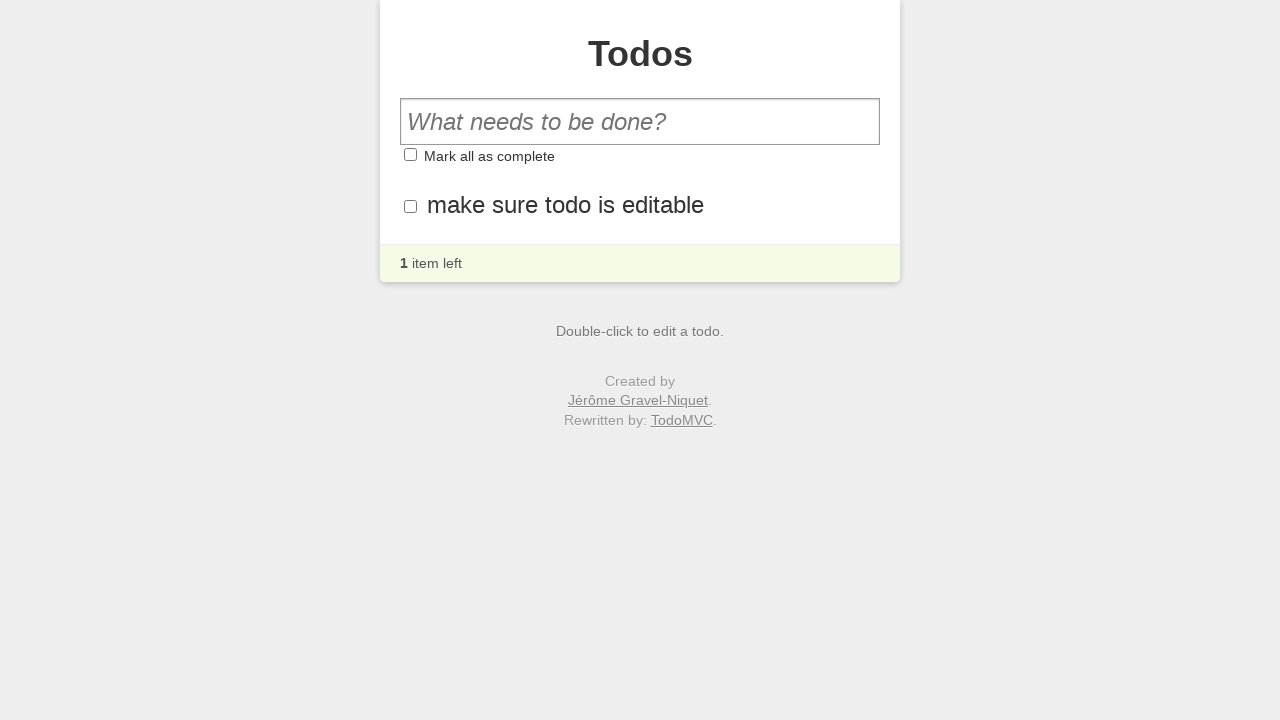

Double-clicked the first todo item label to enter edit mode at (566, 204) on #todo-list li:first-child label
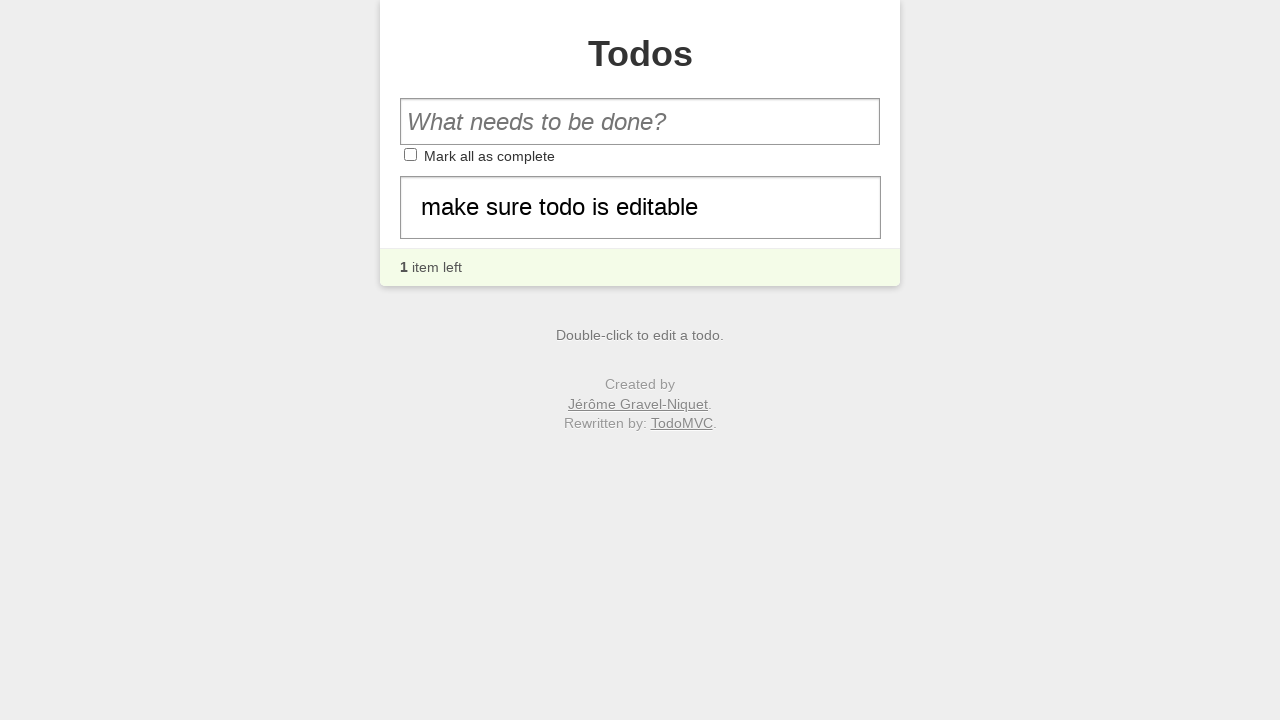

Filled edit input field with new text 'appears its fine' on #todo-list li:first-child .edit
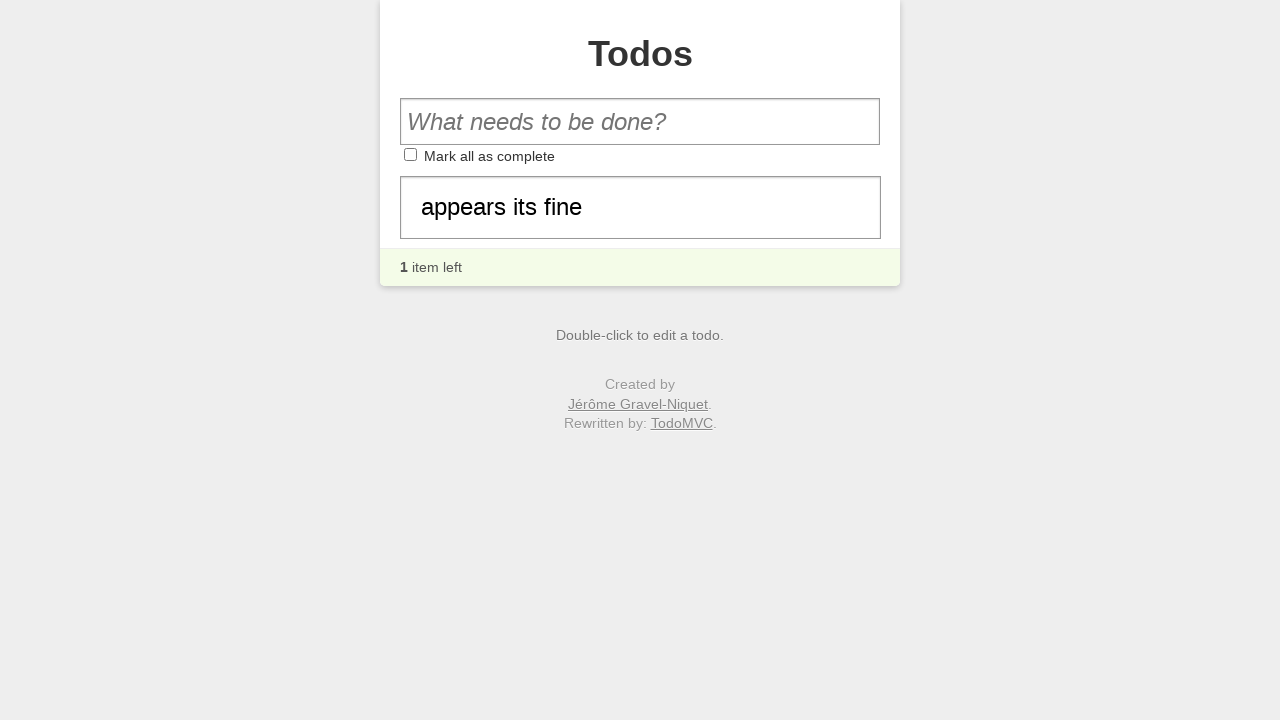

Pressed Enter to confirm the edited todo text on #todo-list li:first-child .edit
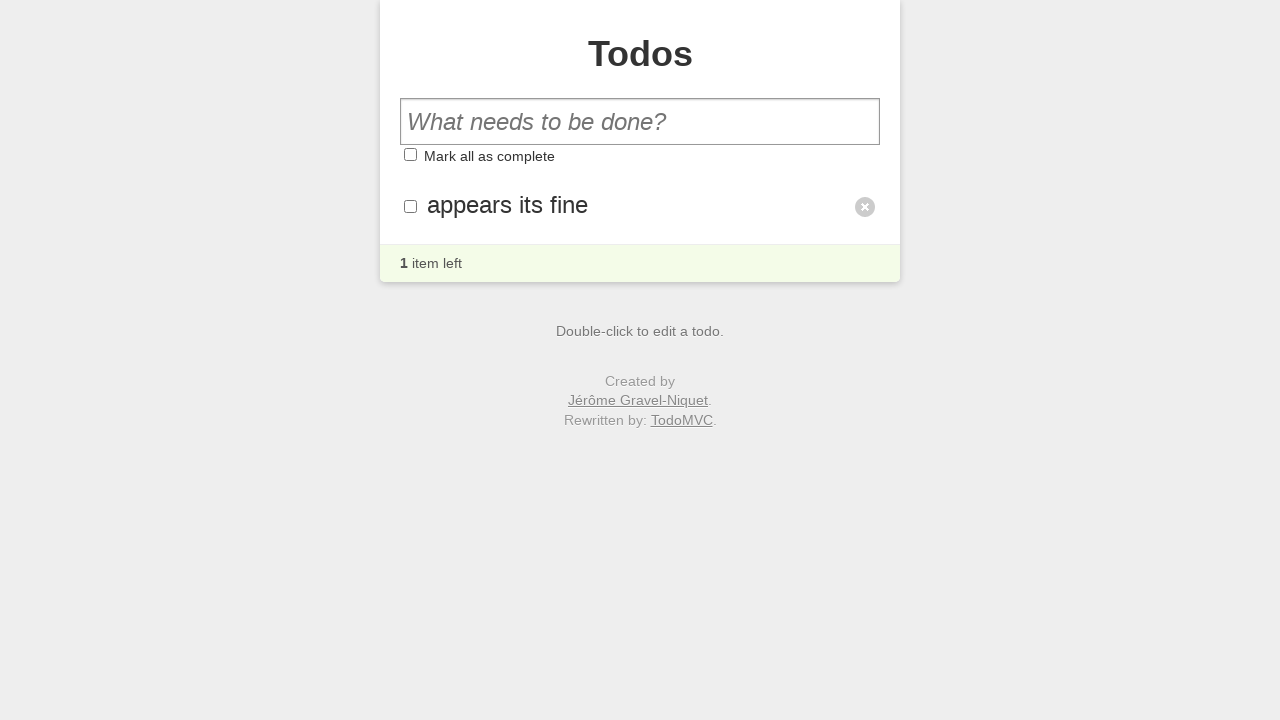

Retrieved the updated todo item text
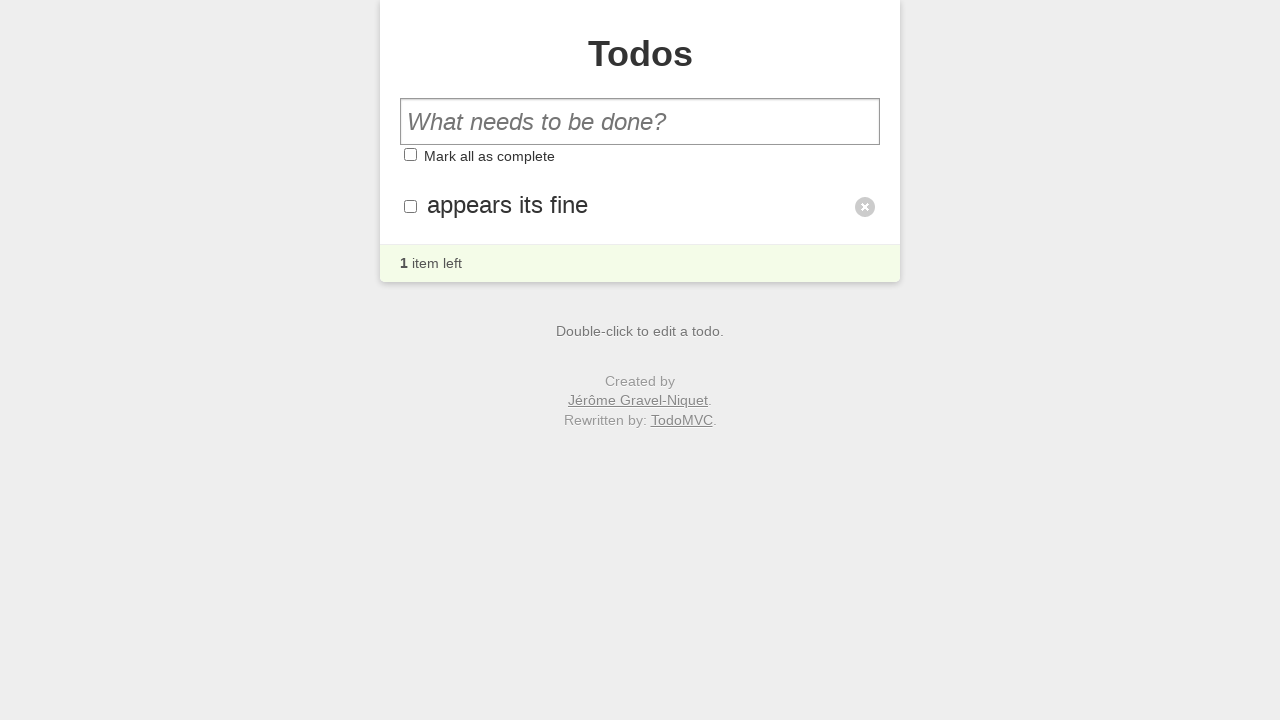

Verified that the todo text was successfully updated to 'appears its fine'
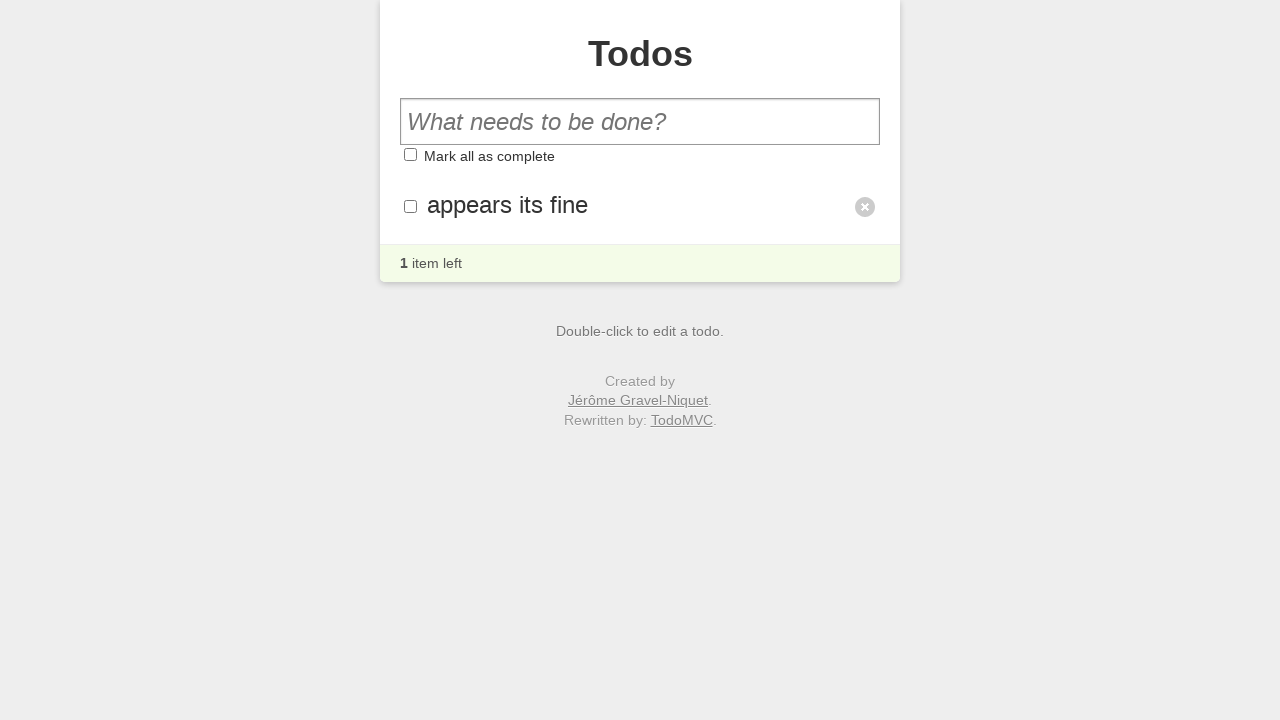

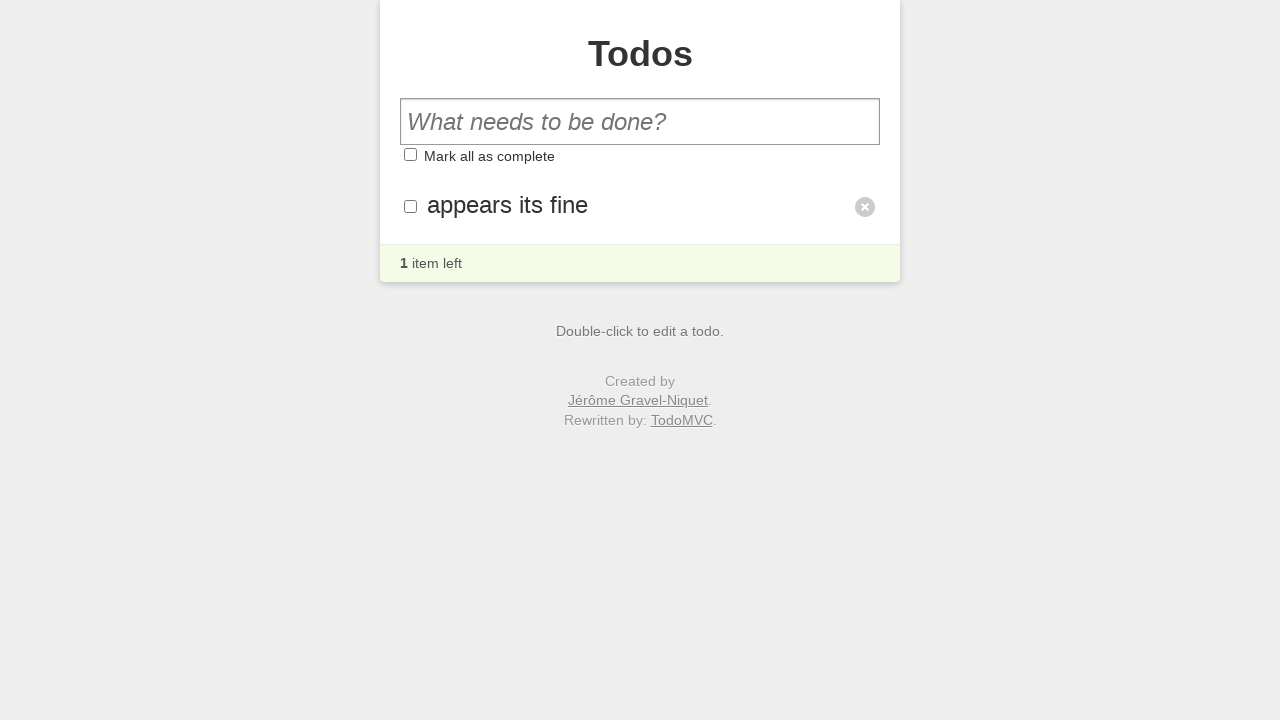